Scrolls to a dropdown element on the React Bootstrap documentation page

Starting URL: https://react-bootstrap.github.io/docs/components/dropdowns

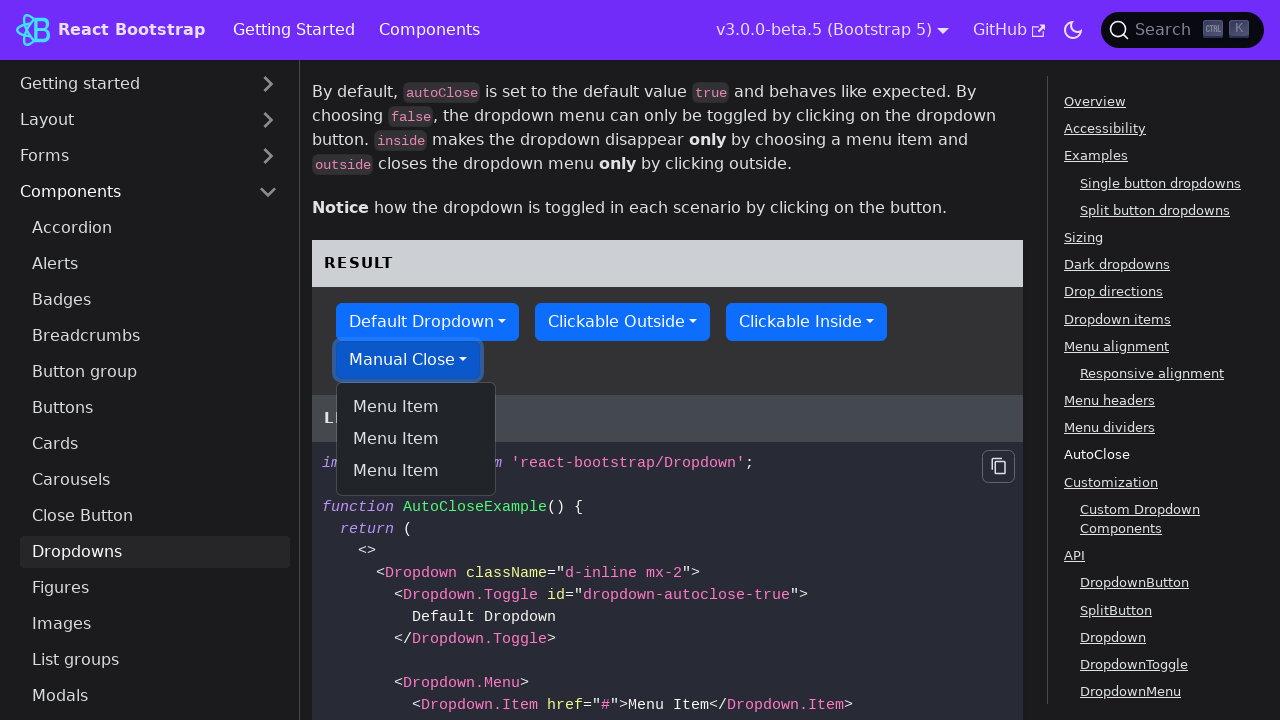

Scrolled to the dropdown-basic element on React Bootstrap documentation page
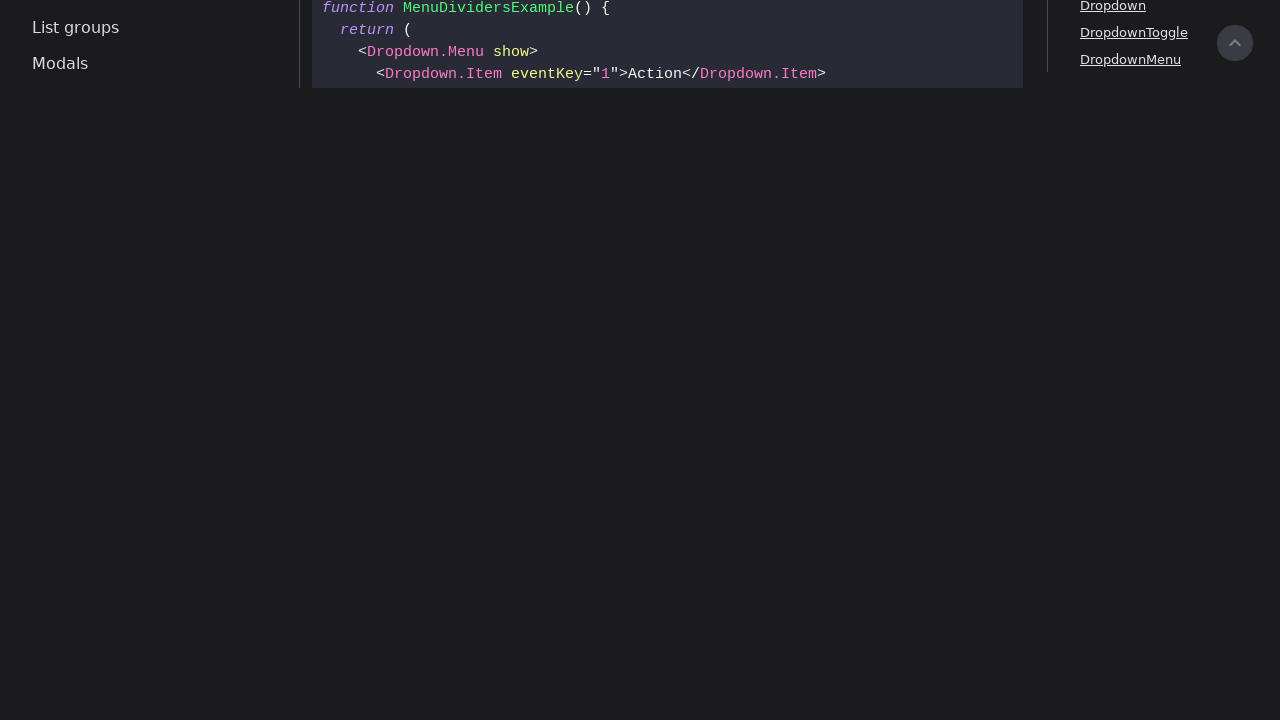

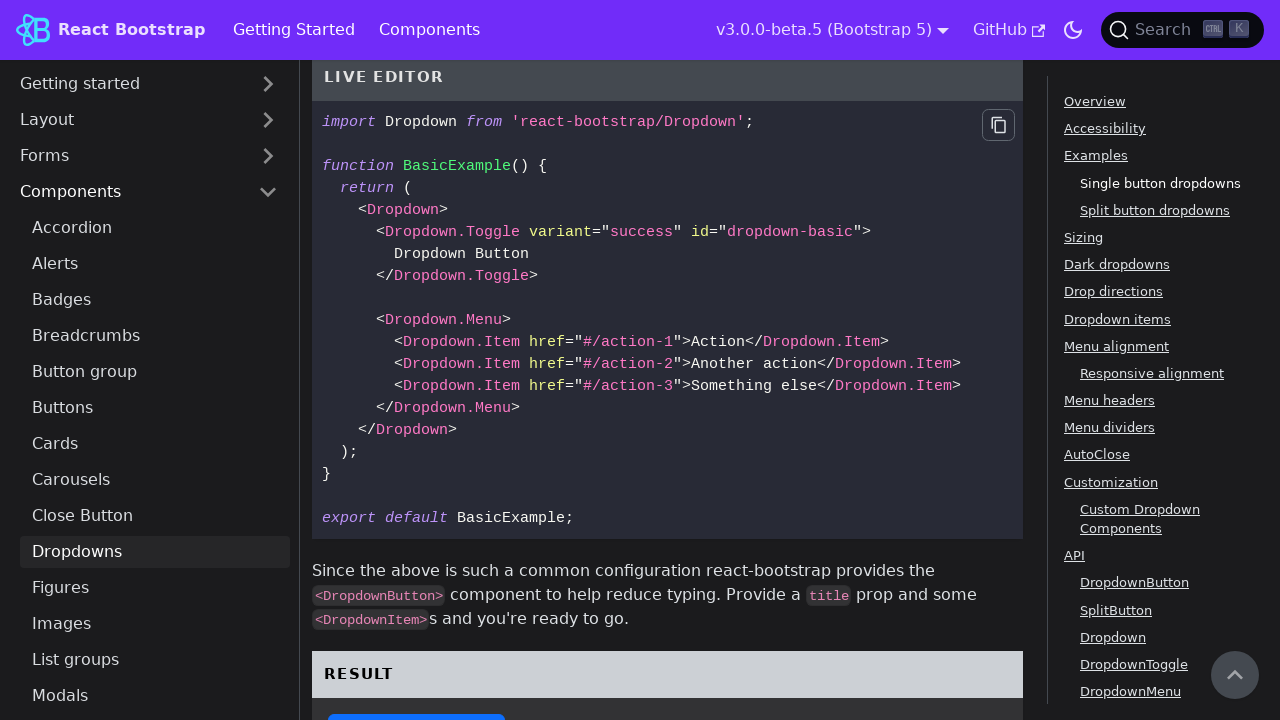